Tests registration form validation when password and confirm password fields do not match

Starting URL: https://practice.expandtesting.com/register

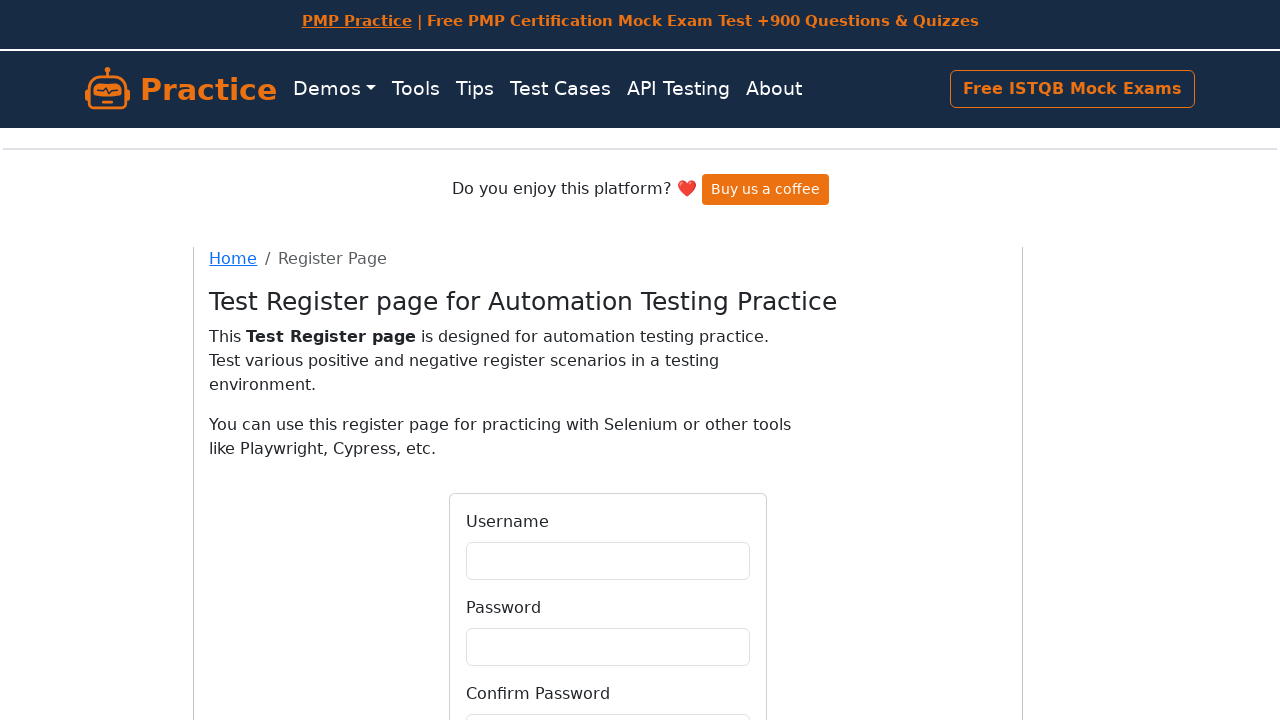

Generated unique username for registration test
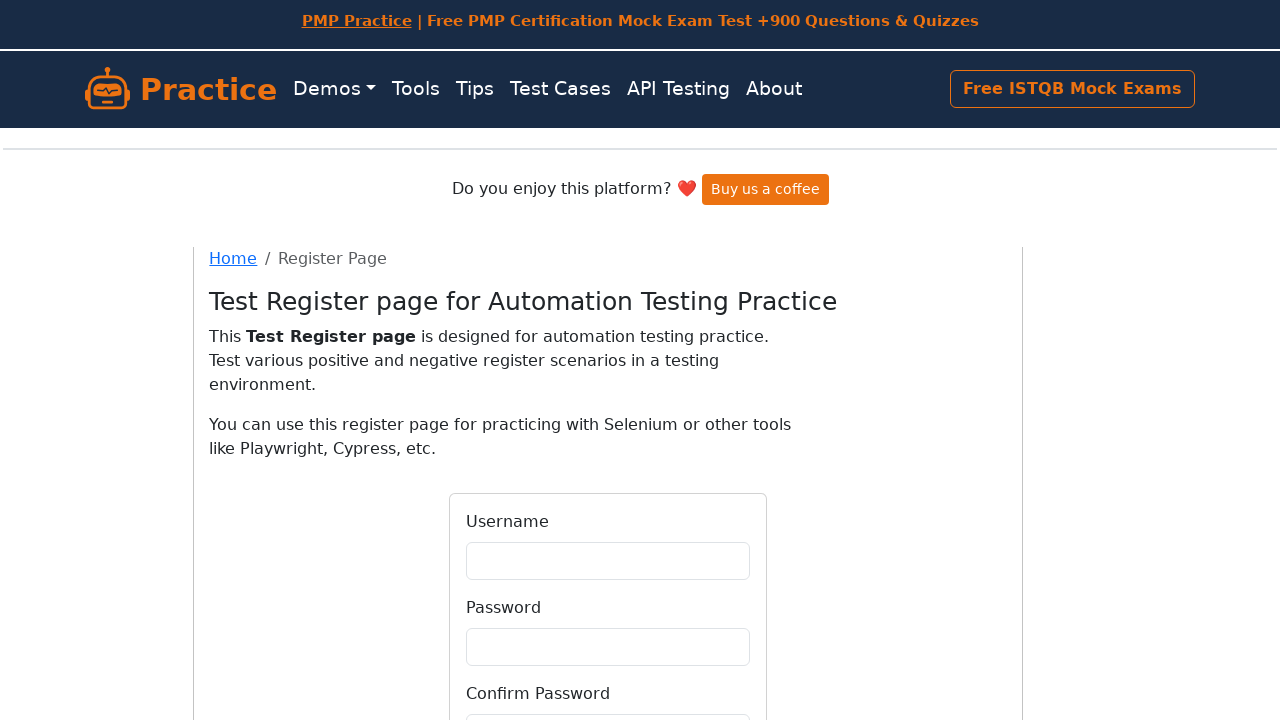

Filled username field with 'testuser1772502339' on #username
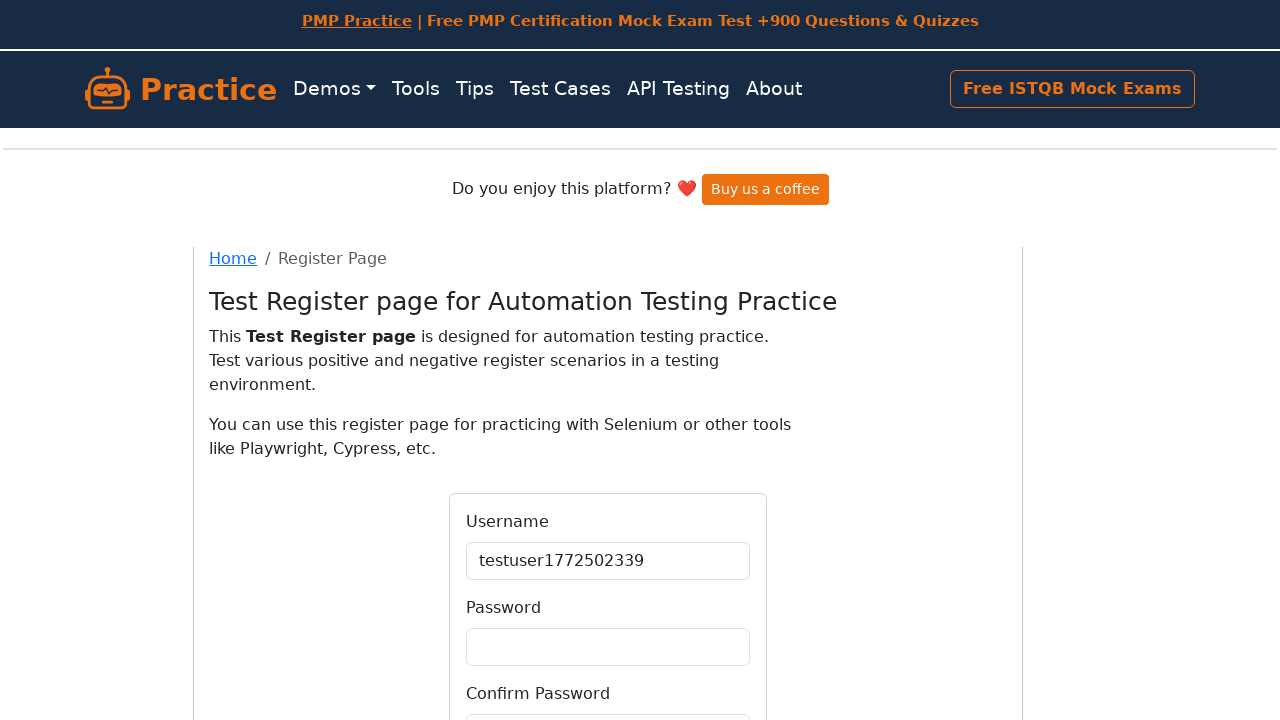

Filled password field with 'Qual1ty!!!' on #password
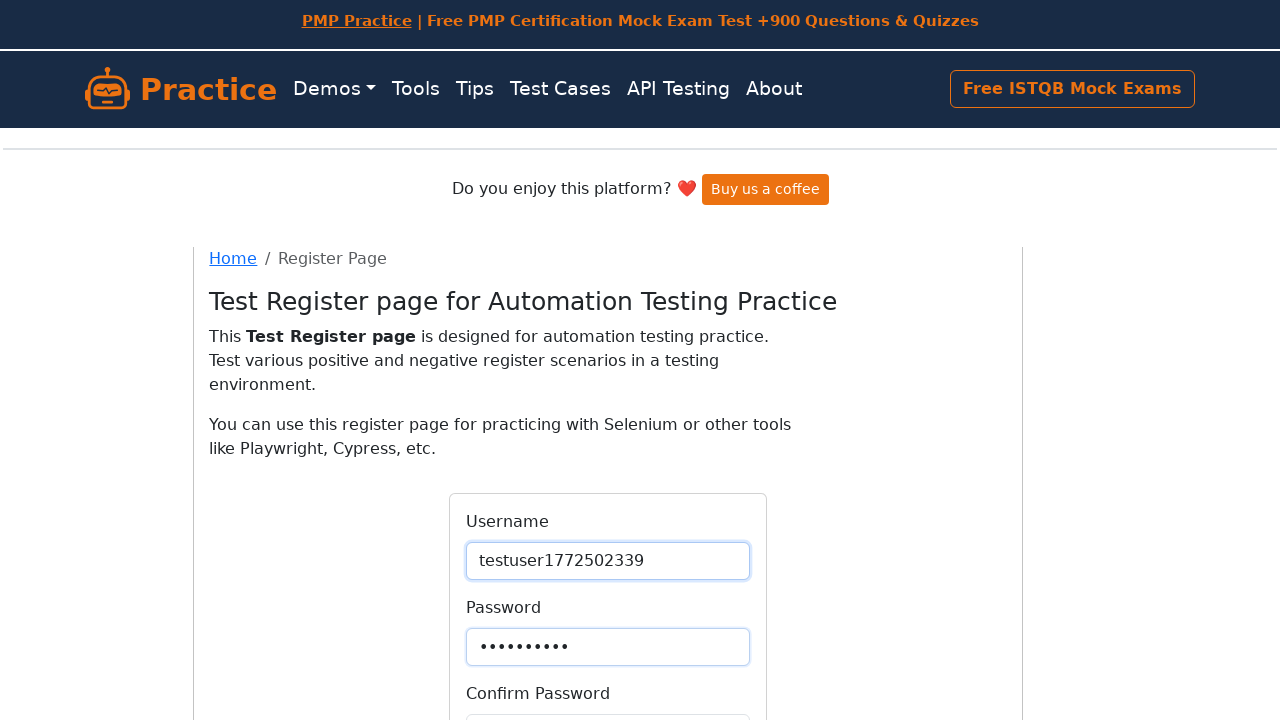

Filled confirm password field with mismatched password 'Qual1ty!!!wrong' on #confirmPassword
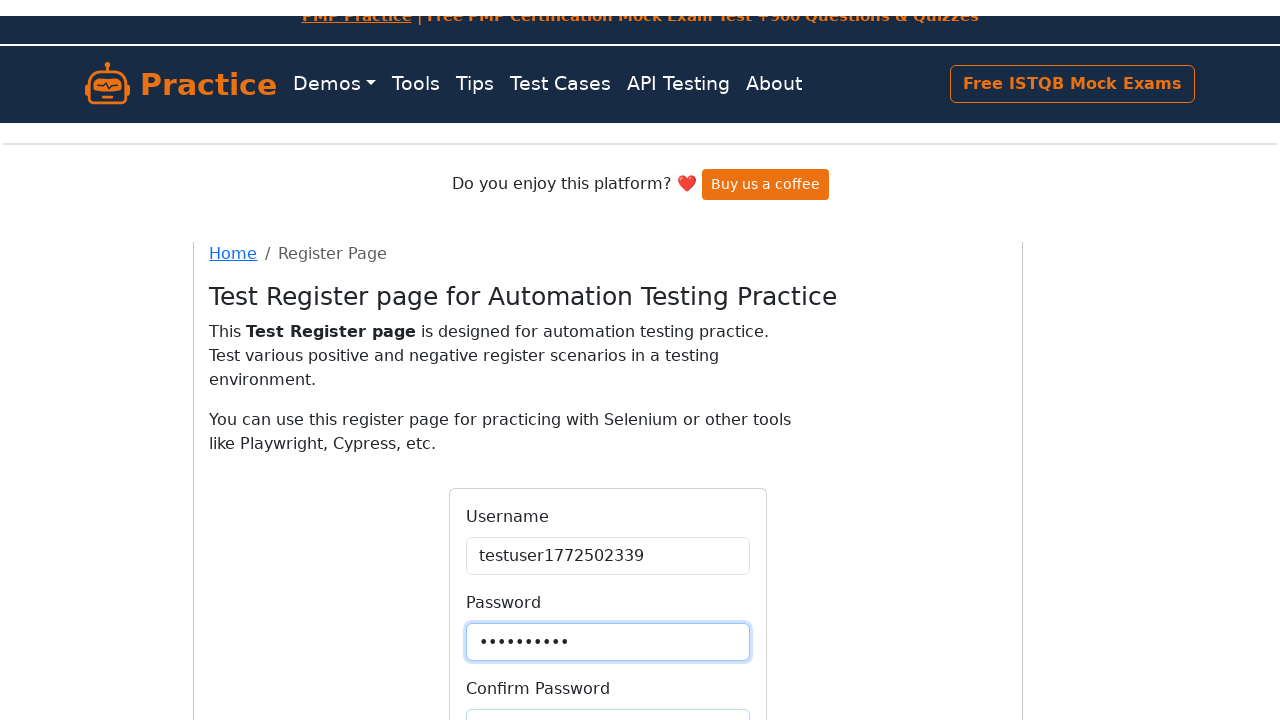

Clicked Register button to submit form with mismatched passwords at (608, 564) on internal:role=button[name="Register"i]
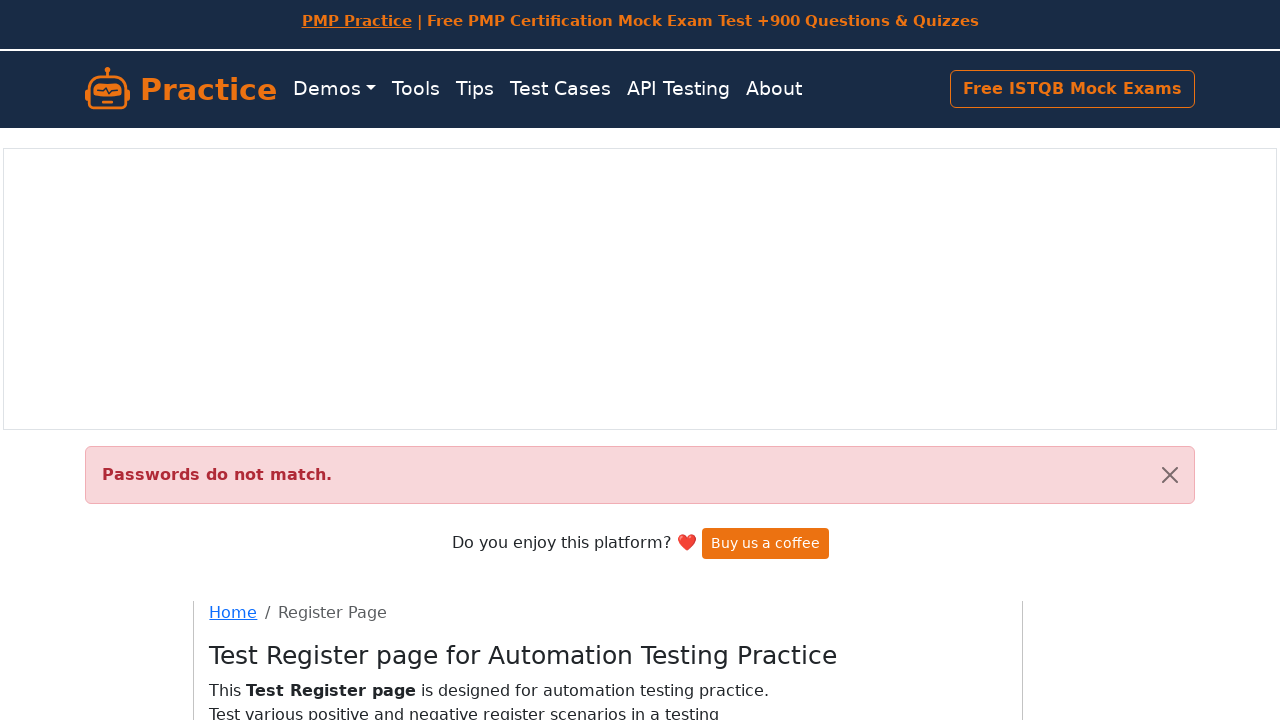

Alert appeared confirming password mismatch validation error
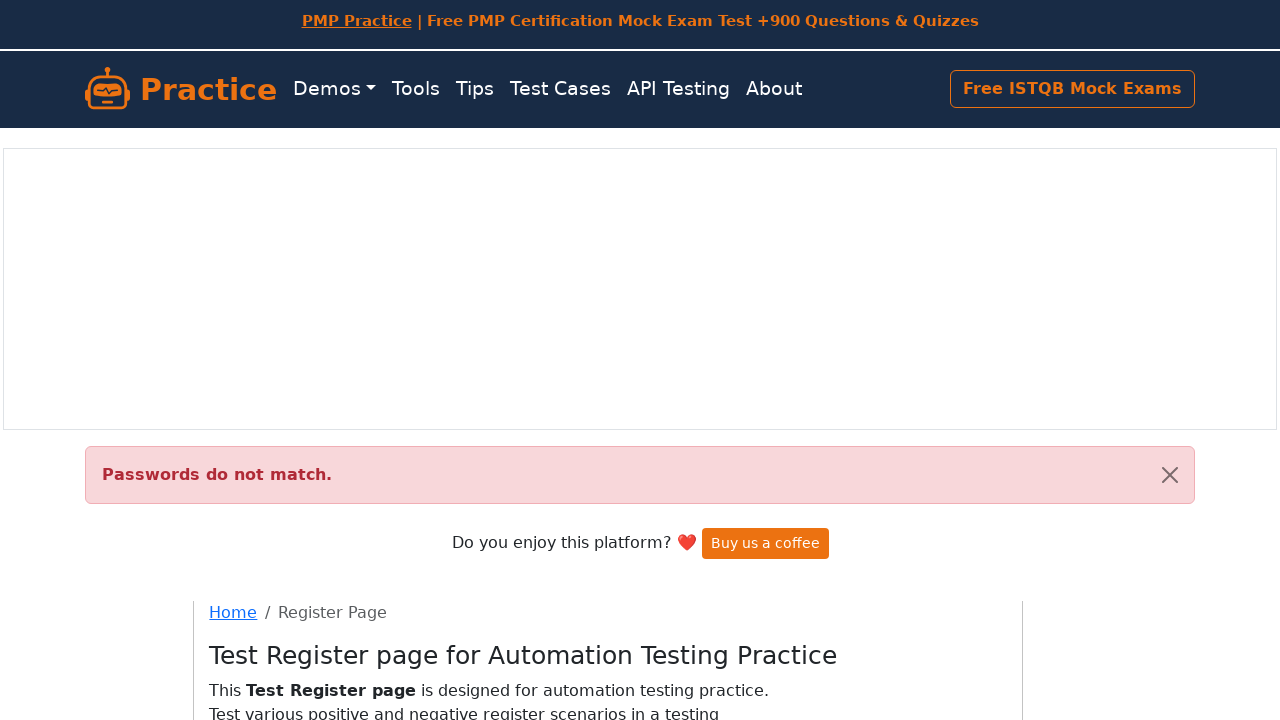

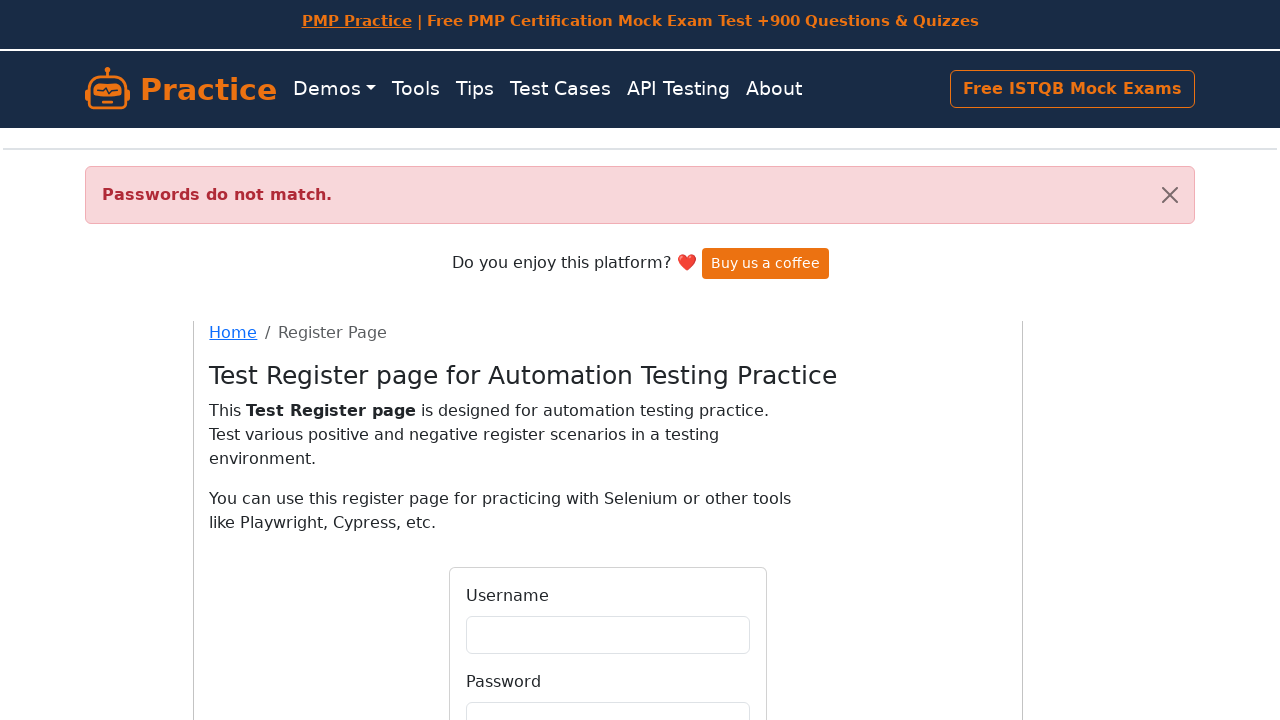